Tests the greet-a-cat page by clicking the link and verifying the greeting message for all cats

Starting URL: https://cs1632.appspot.com/

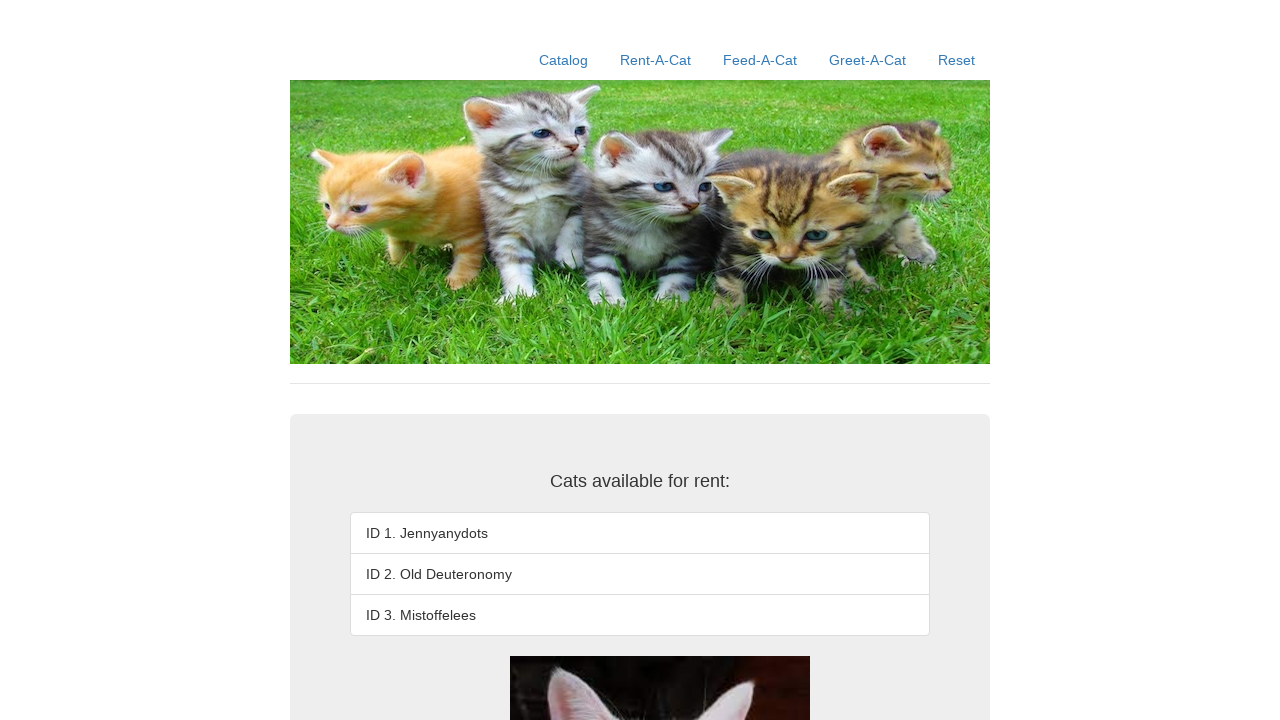

Set cookies for cats 1, 2, and 3 to false
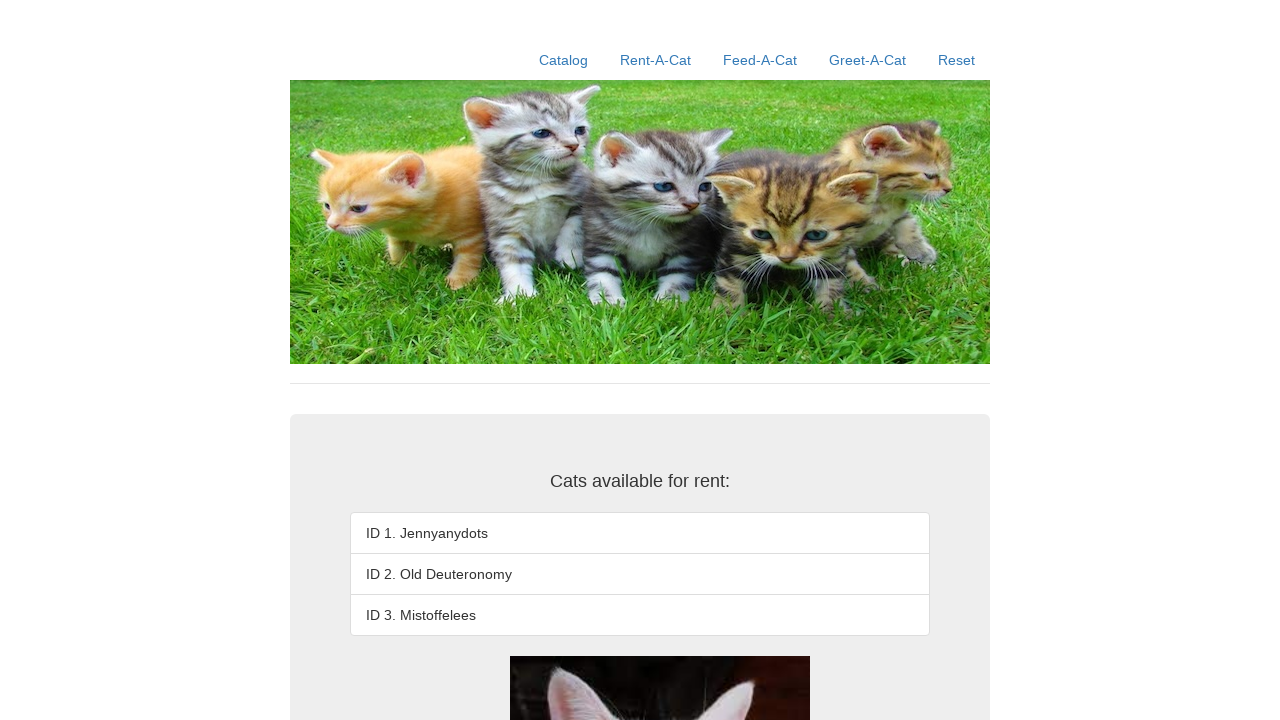

Clicked the greet-a-cat link at (868, 60) on xpath=//a[contains(@href, '/greet-a-cat')]
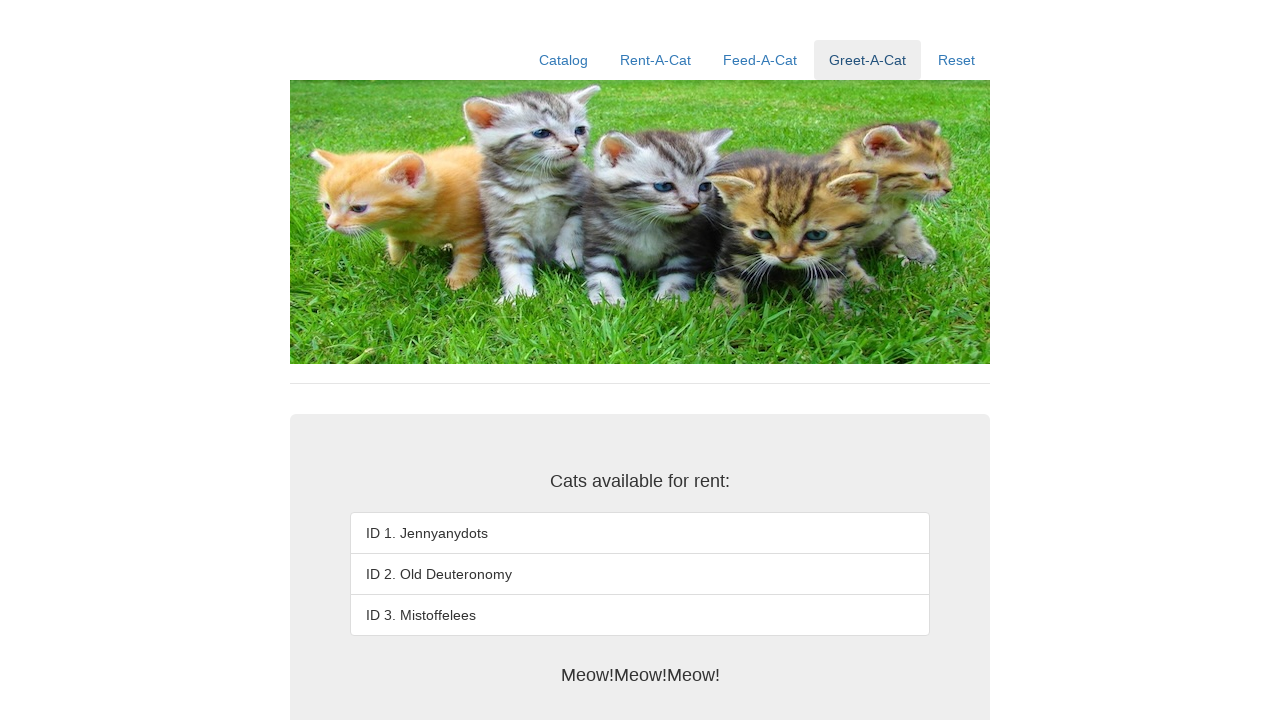

Greeting message appeared
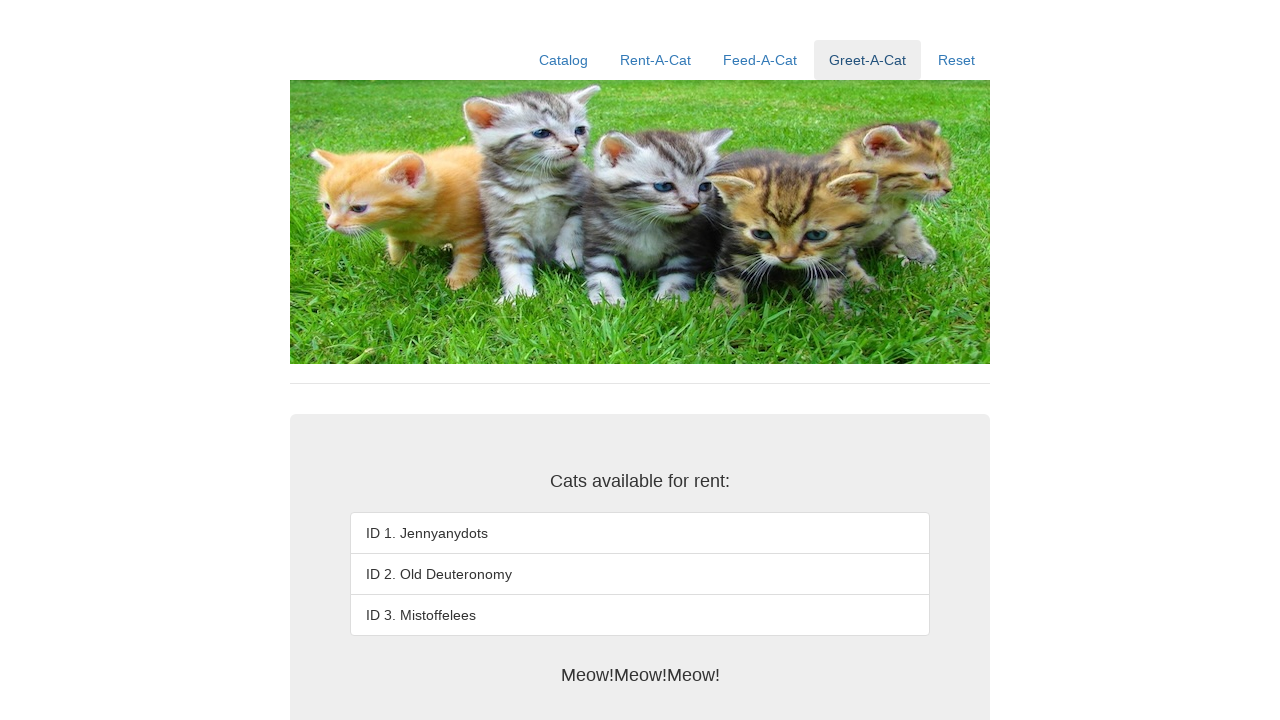

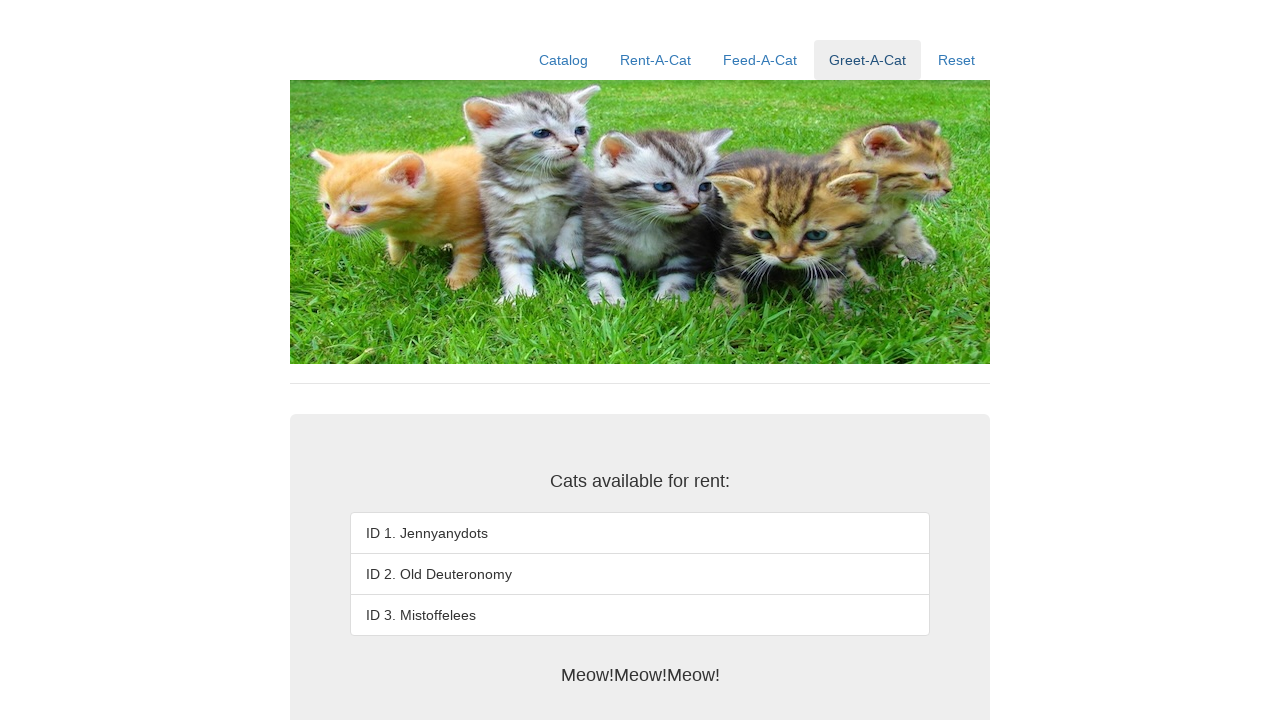